Tests drag and drop functionality within an iframe on jQuery UI demo page, then navigates to view source

Starting URL: https://jqueryui.com/droppable/

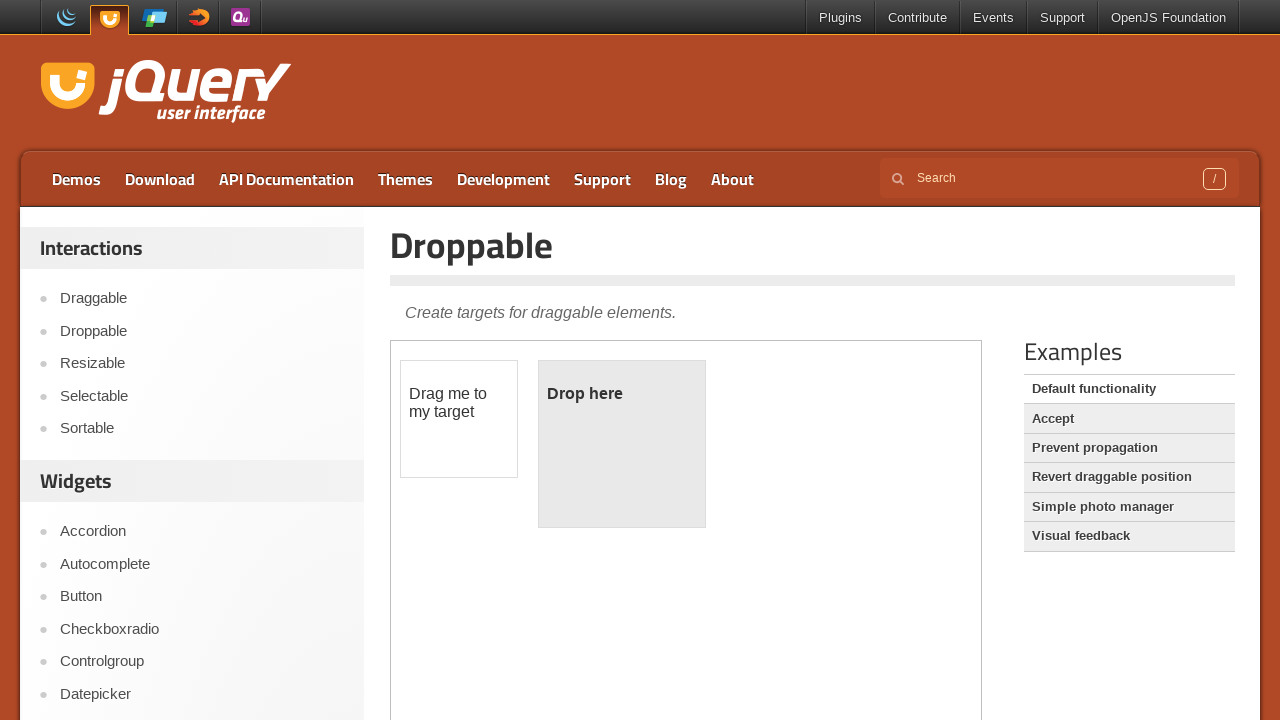

Located the demo iframe
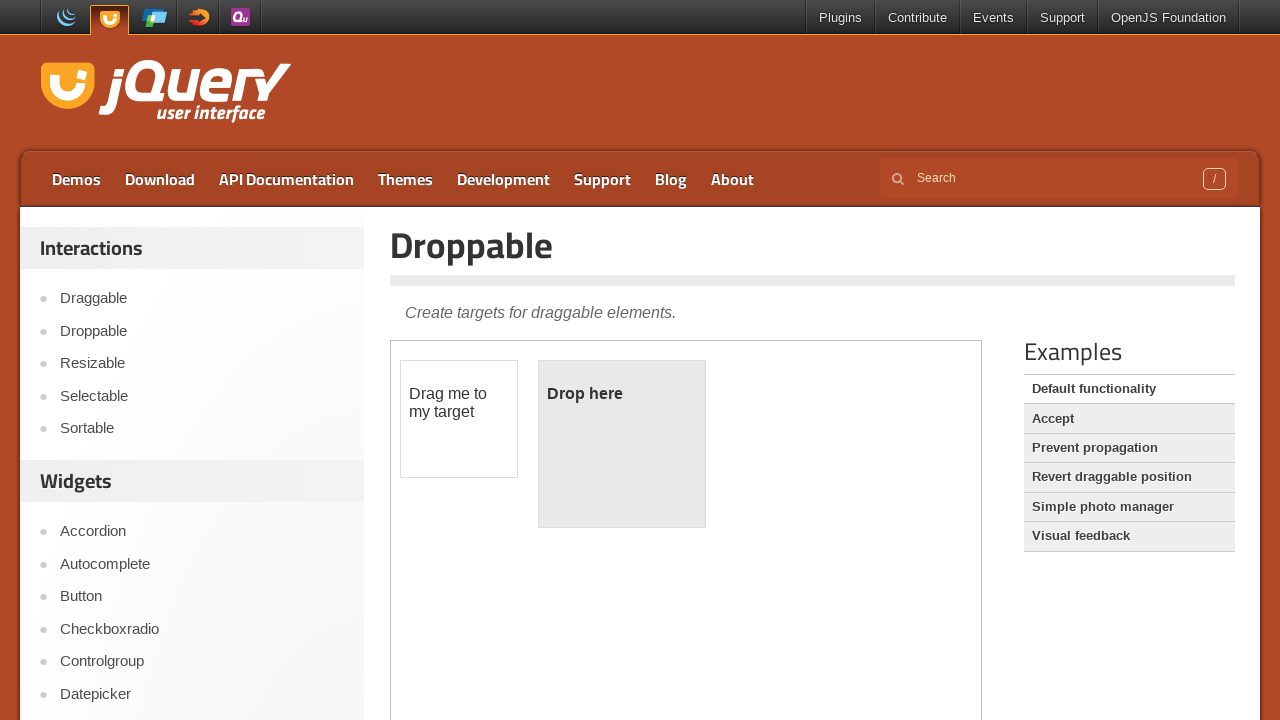

Located draggable element within iframe
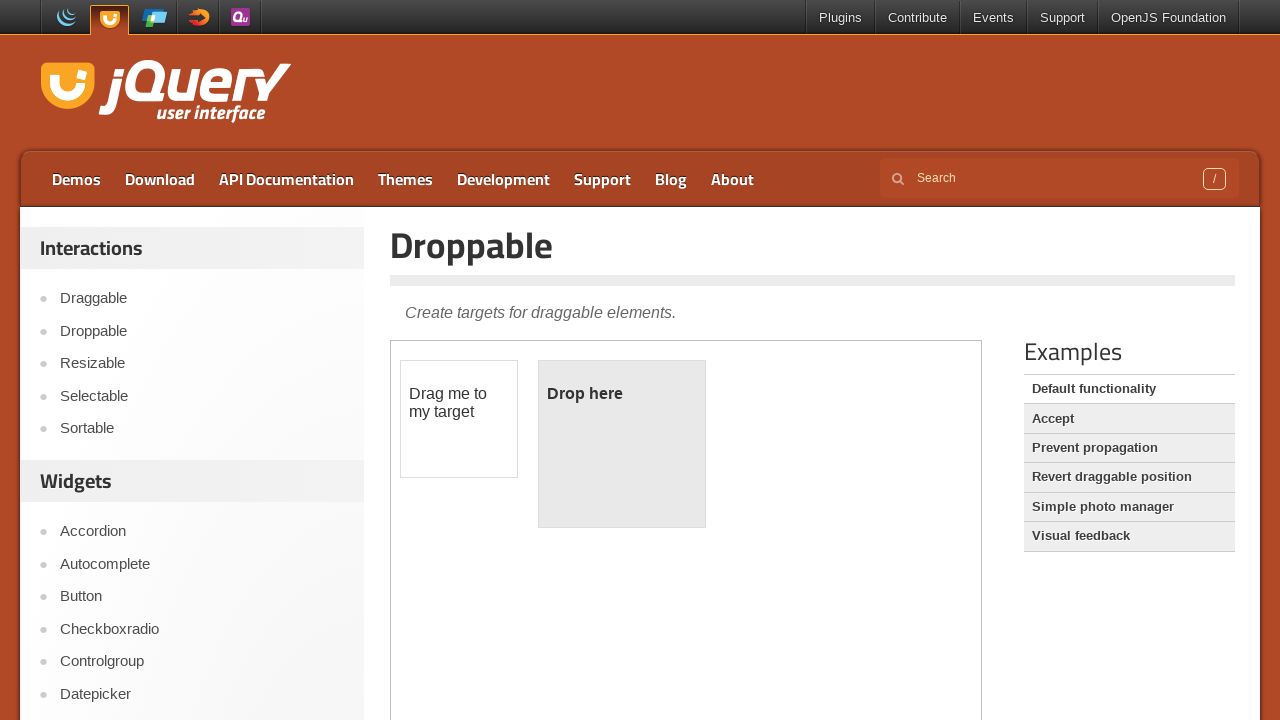

Located droppable element within iframe
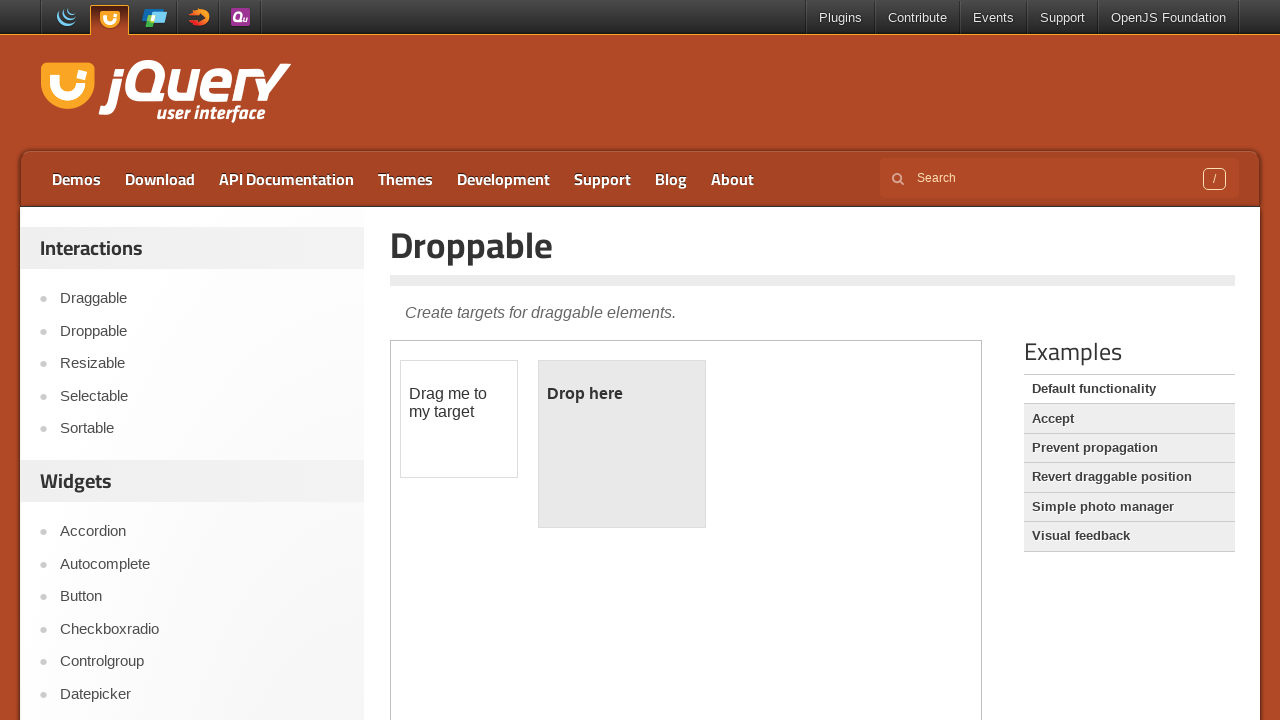

Dragged draggable element to droppable element at (622, 444)
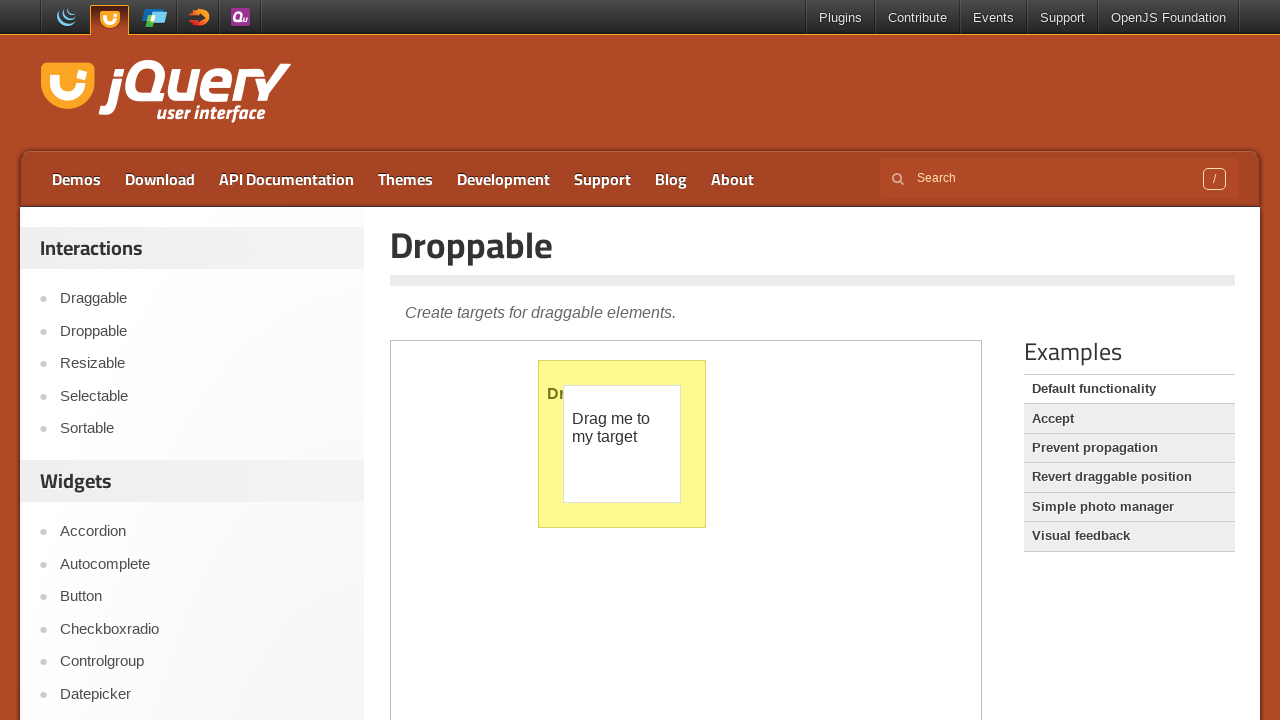

Clicked view source link to navigate to source code at (399, 360) on .view-source > a
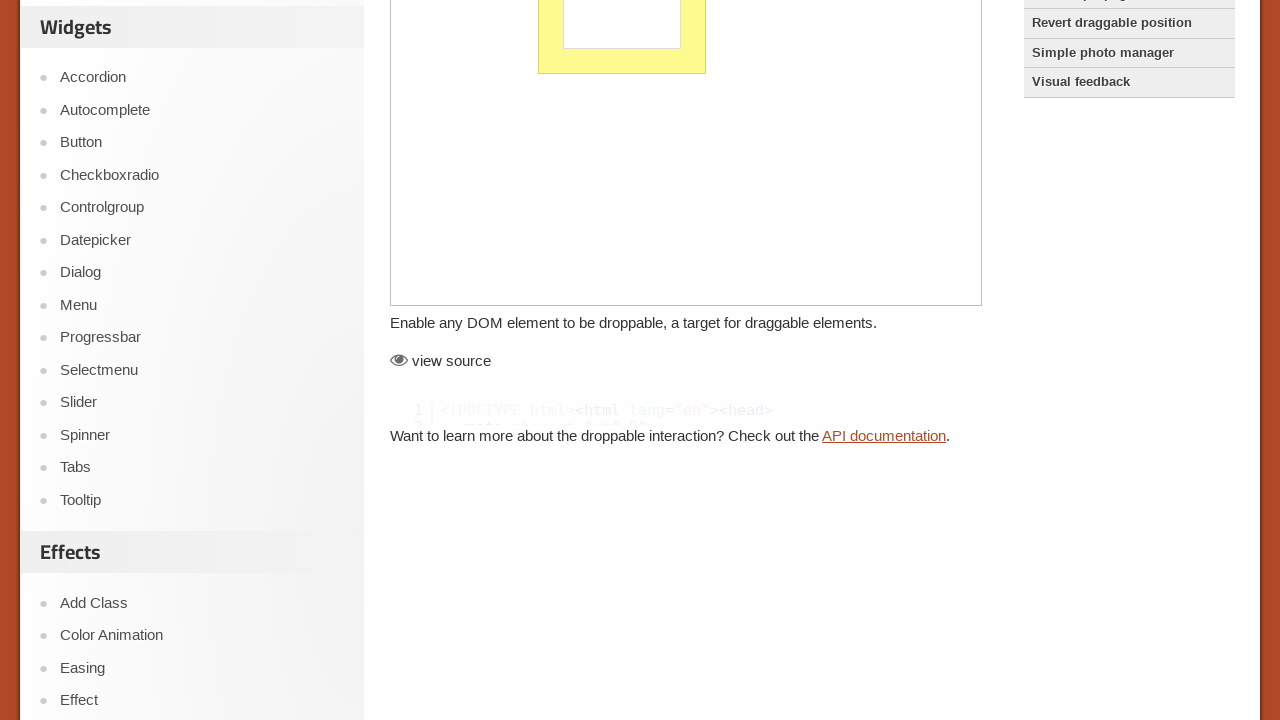

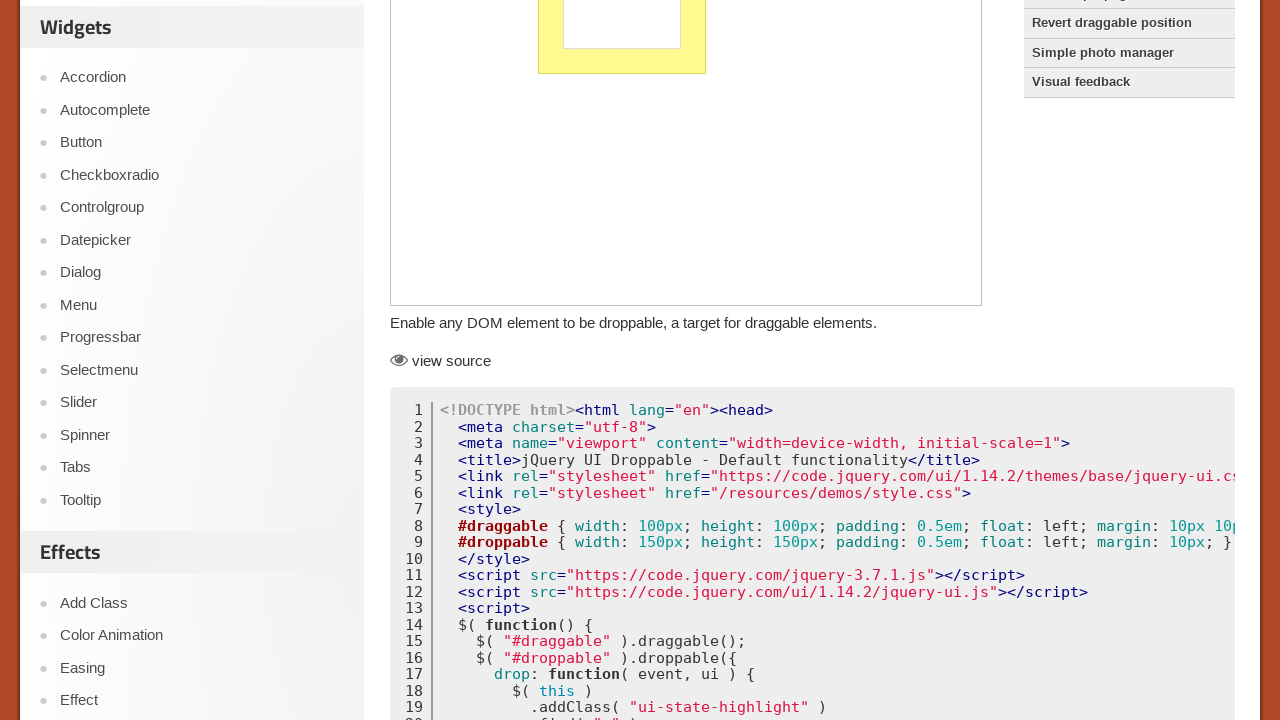